Tests registration attempt with empty username and password fields to verify proper validation message is shown.

Starting URL: https://demoblaze.com/

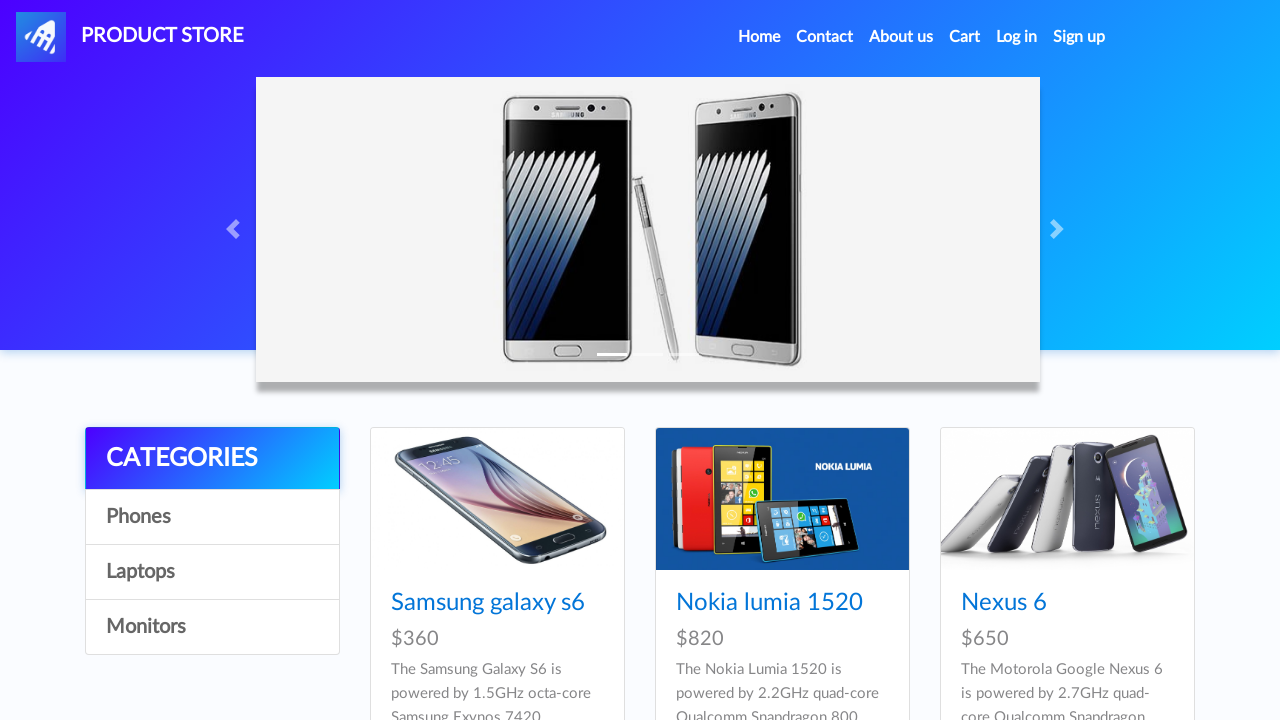

Set up dialog handler to capture alert messages
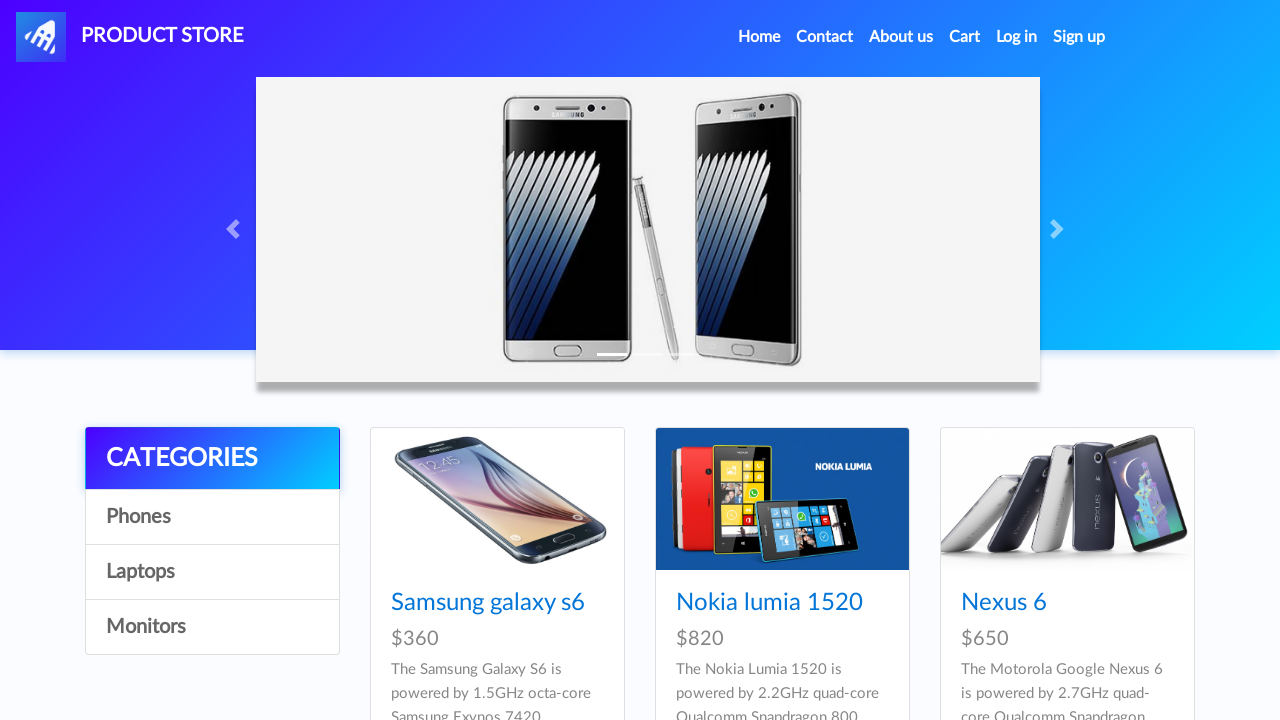

Clicked 'Sign up' link in navbar at (1079, 37) on internal:role=link[name="Sign up"i]
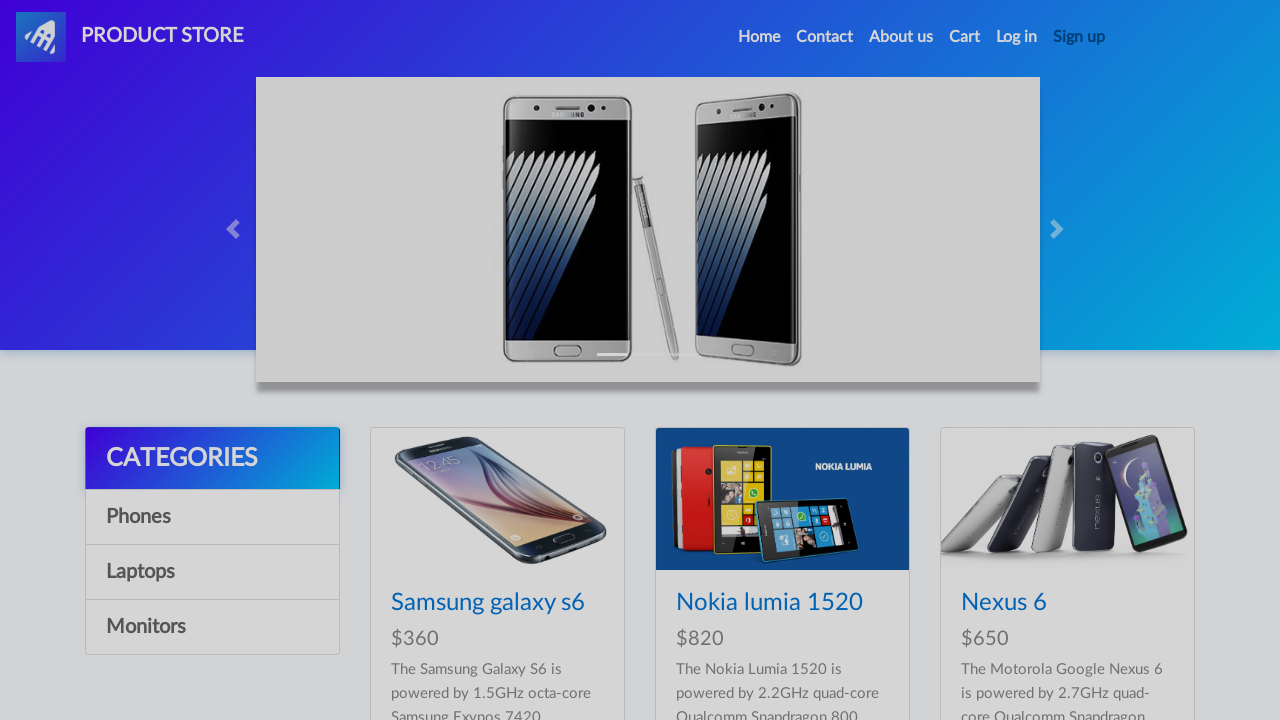

Left username field empty on #sign-username
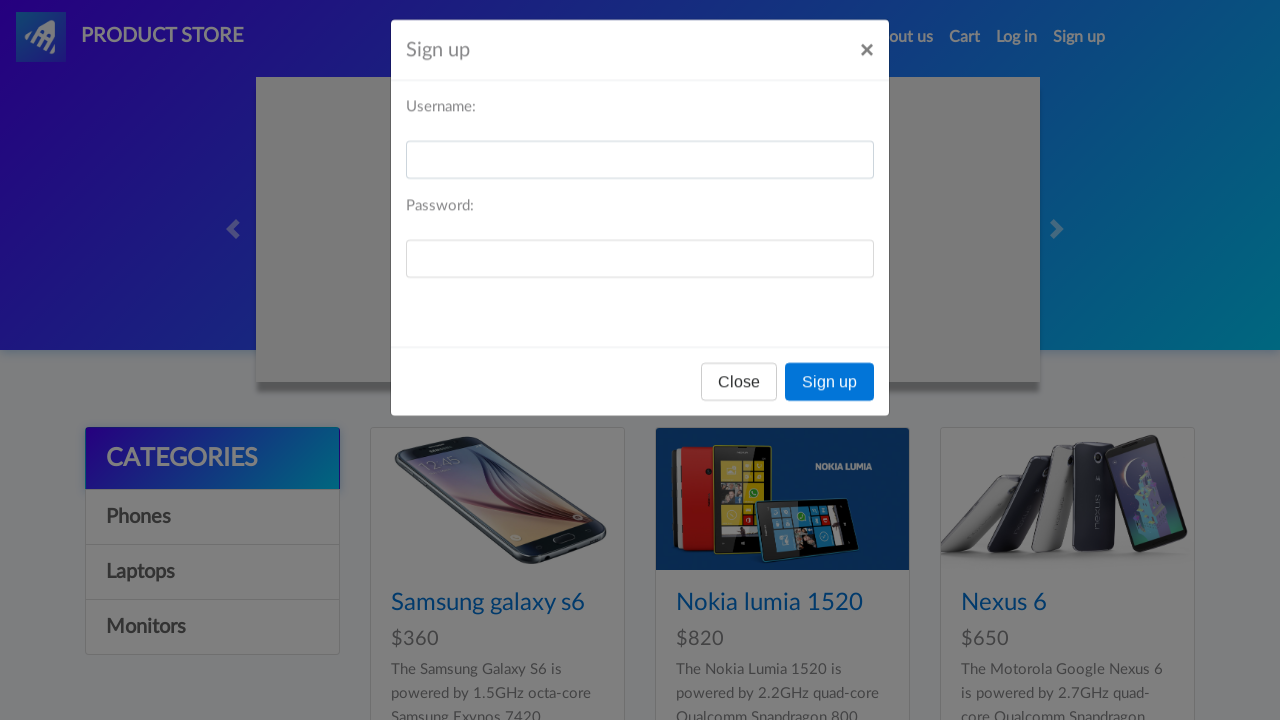

Left password field empty on #sign-password
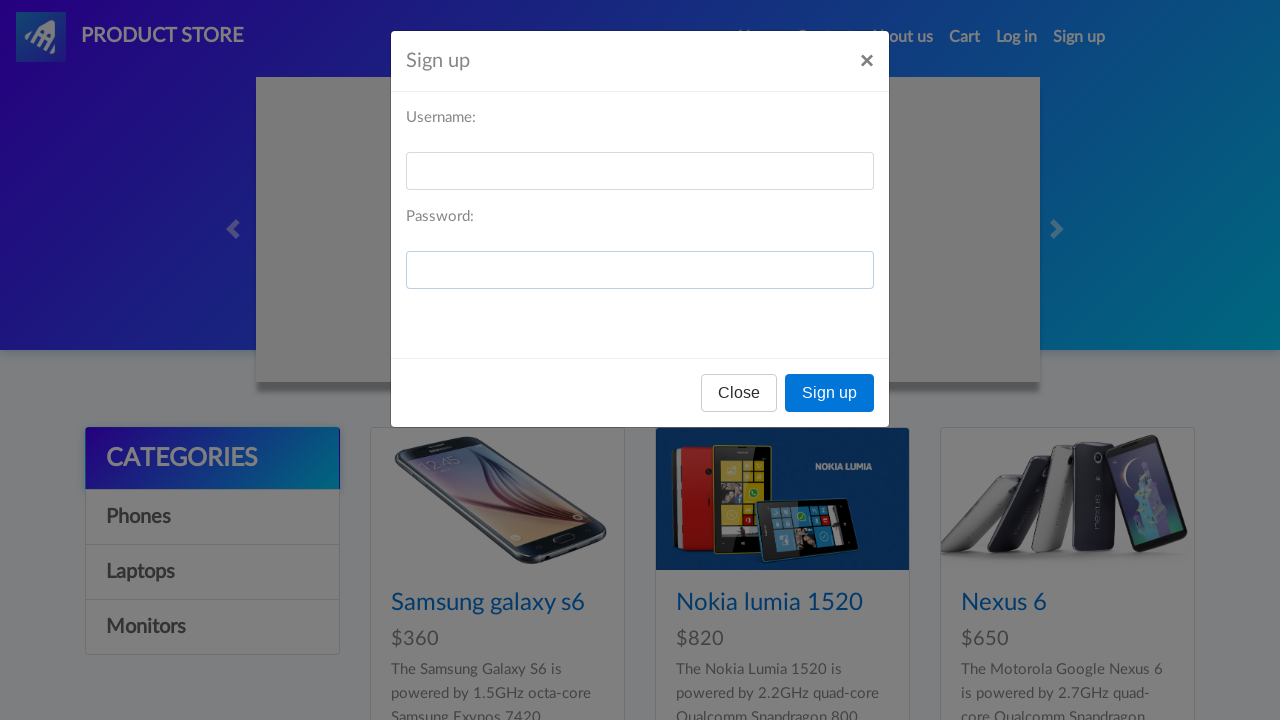

Clicked 'Sign up' button to attempt registration with empty fields at (830, 393) on internal:role=button[name="Sign up"i]
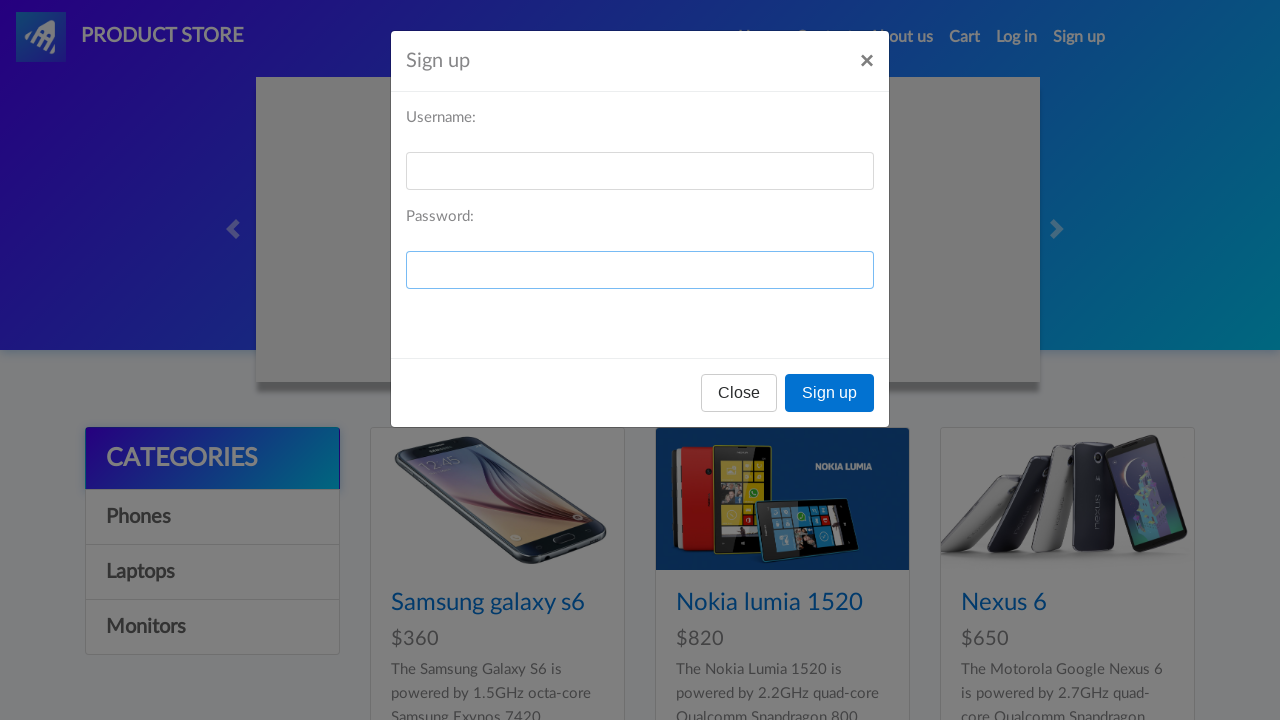

Waited for validation alert dialog to appear
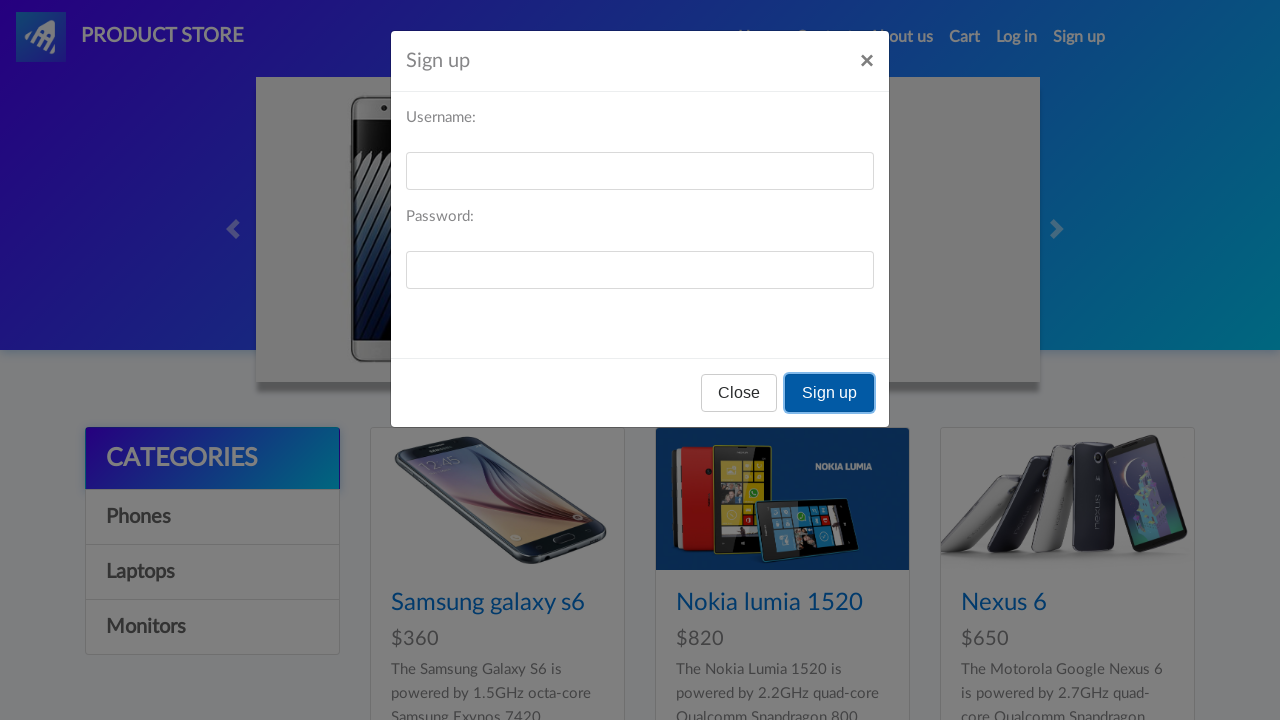

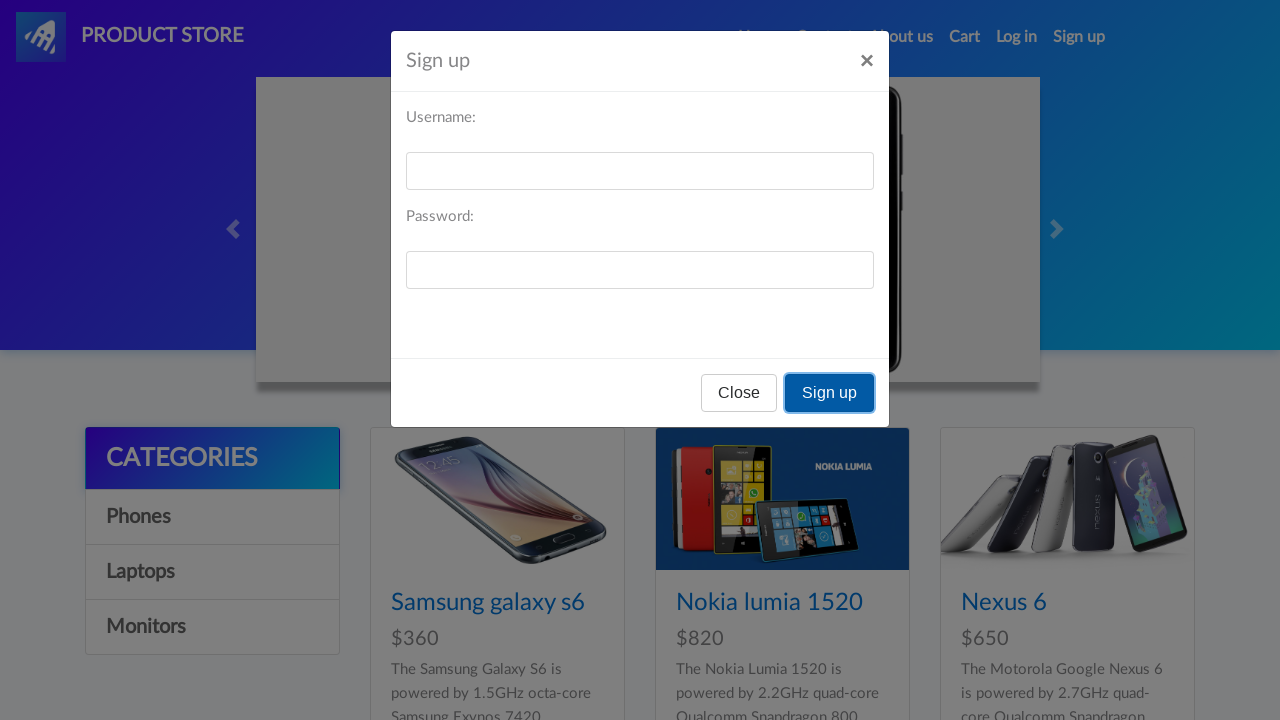